Tests the small modal dialog functionality on DemoQA by opening the modal dialogs page, clicking to show a small modal, and then closing it.

Starting URL: https://demoqa.com/alertsWindows

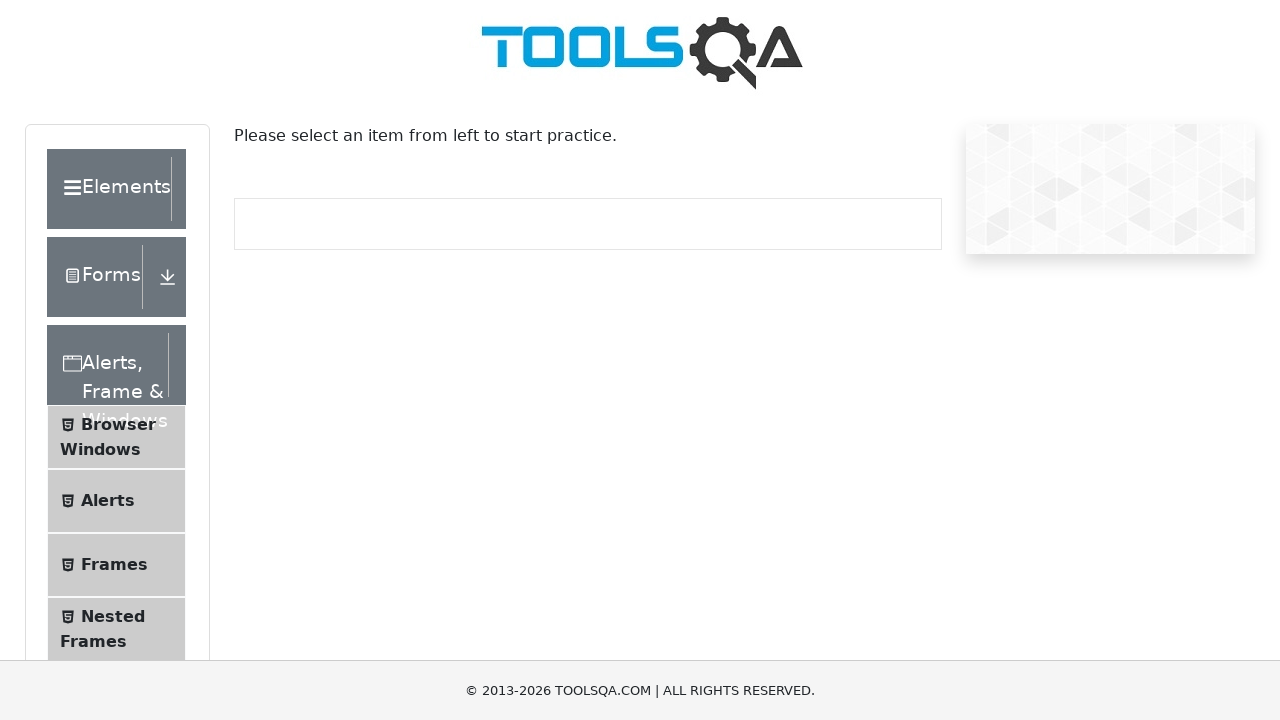

Scrolled down the page to reveal menu items
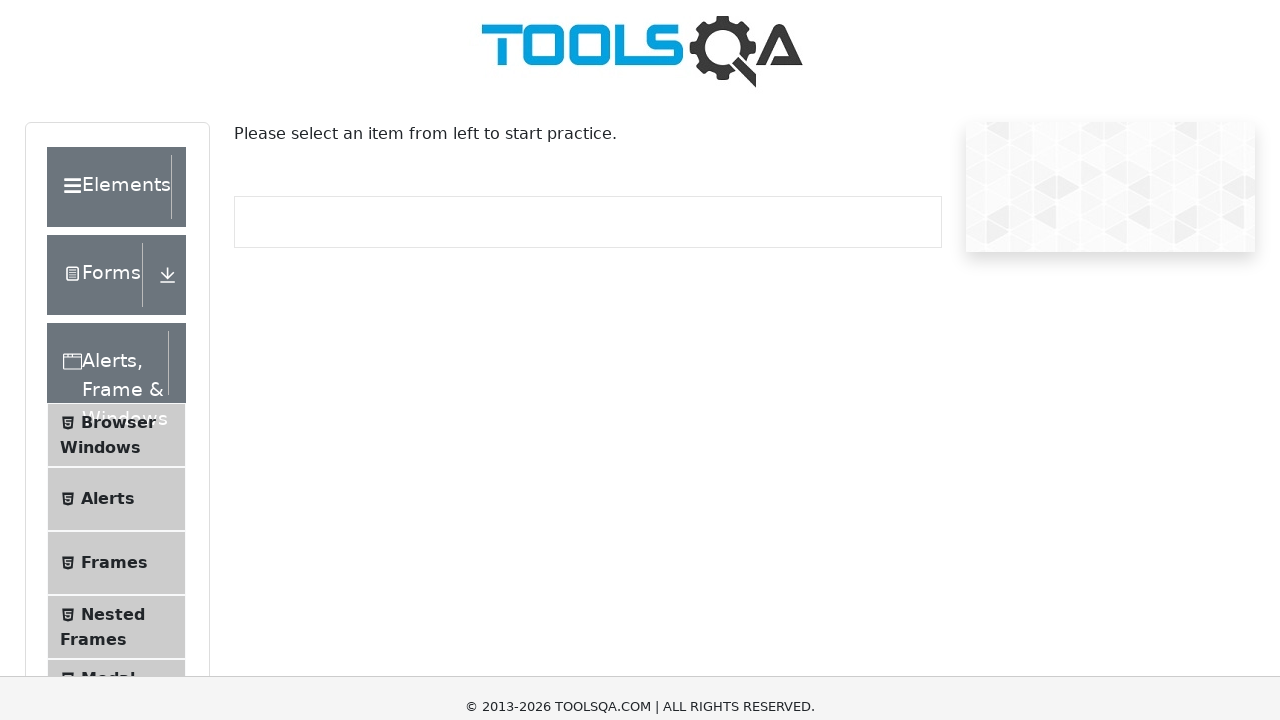

Clicked on Modal Dialogs menu item at (108, 286) on xpath=//span[text()='Modal Dialogs']
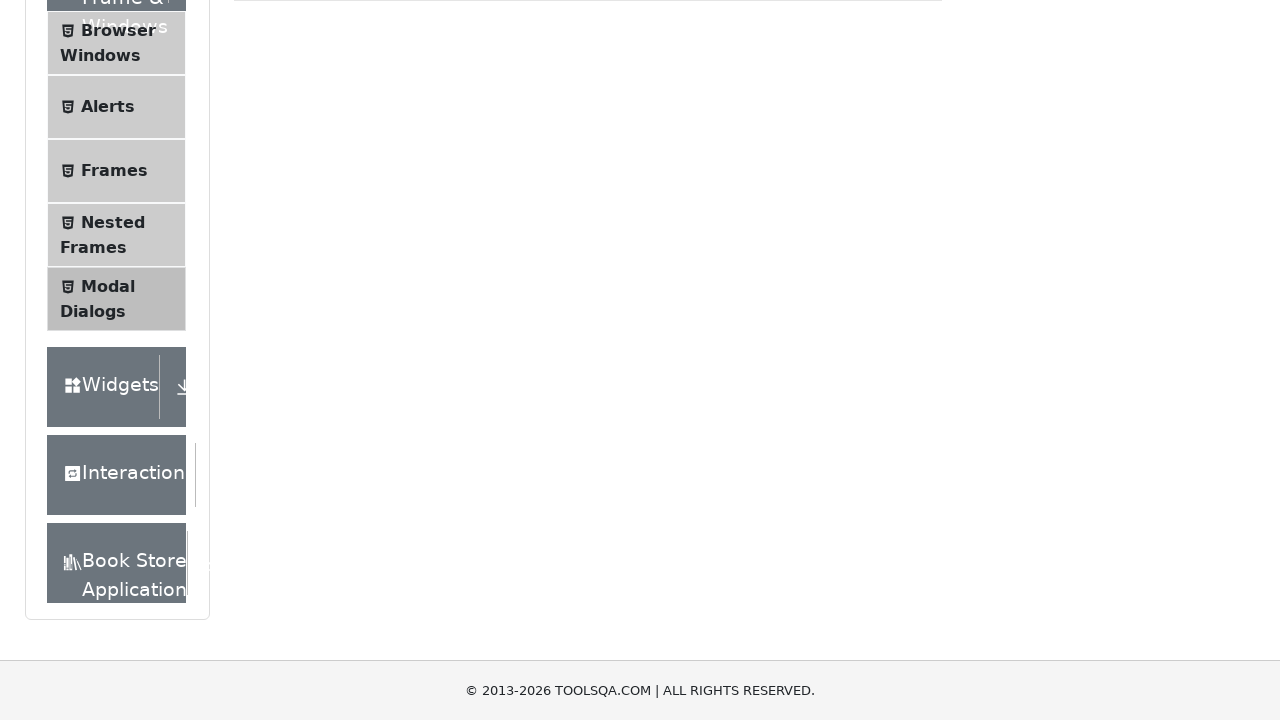

Waited for page to load
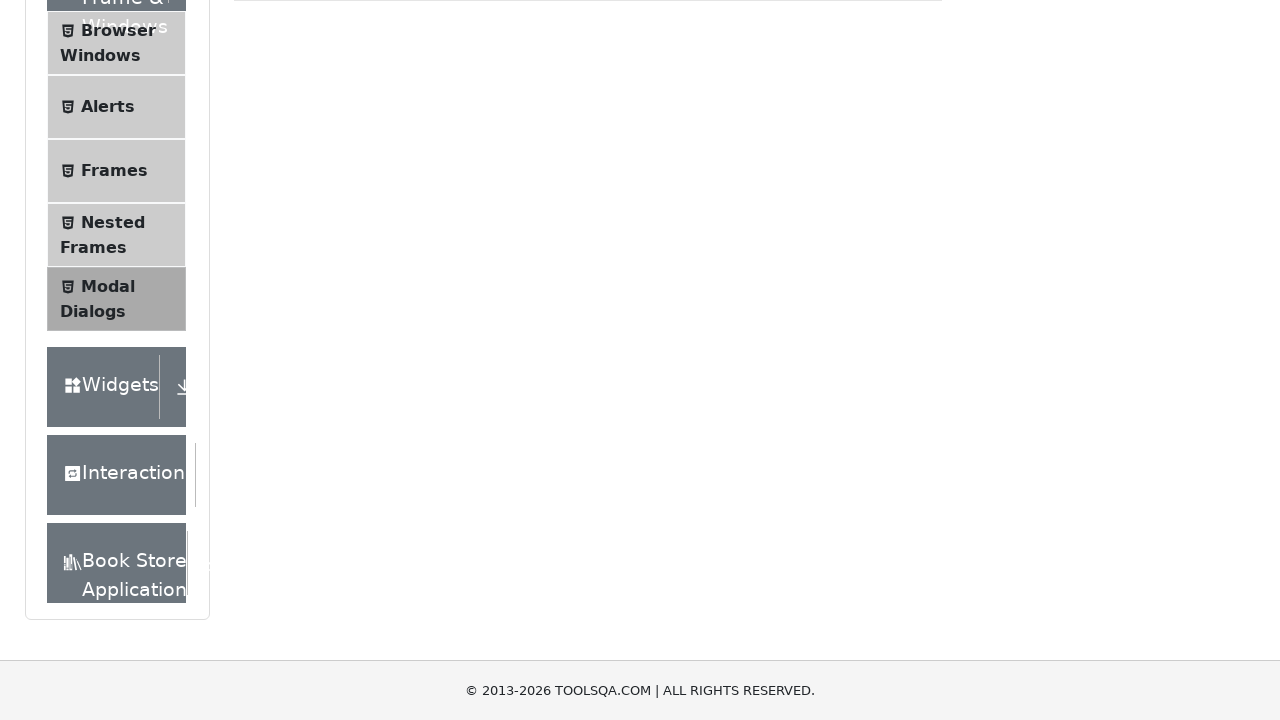

Clicked button to show small modal at (296, 274) on #showSmallModal
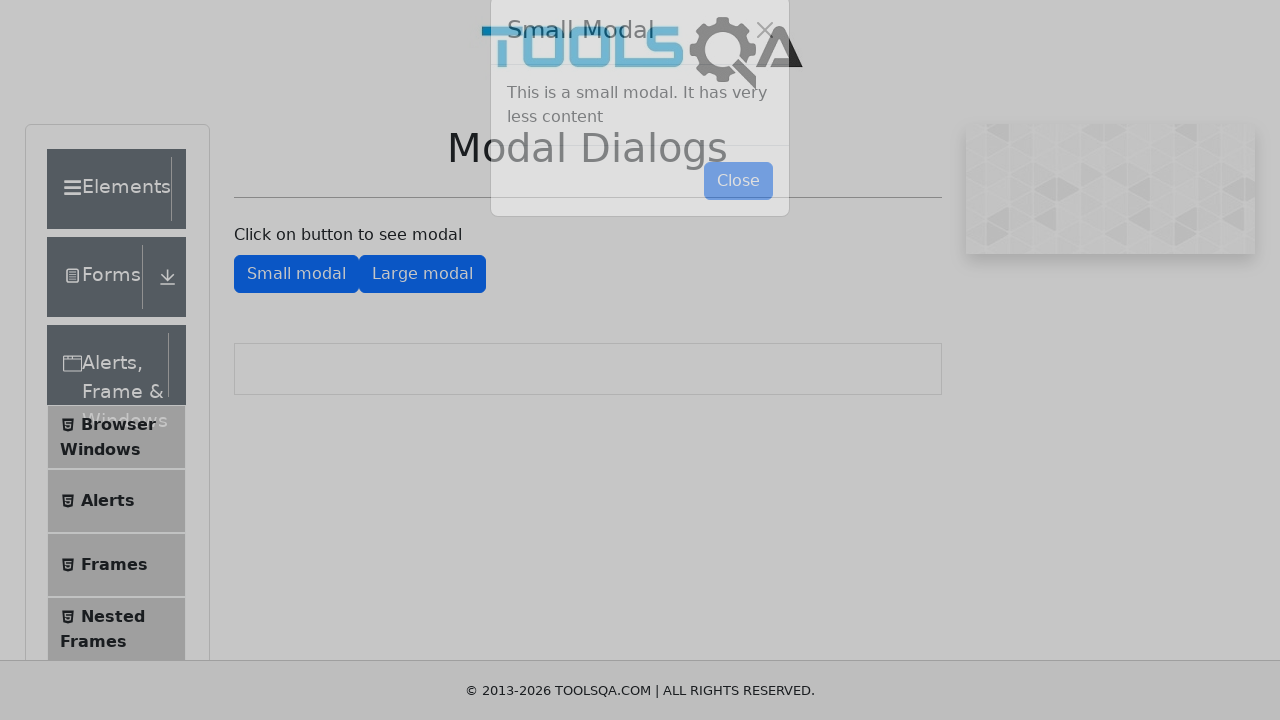

Small modal appeared and is now visible
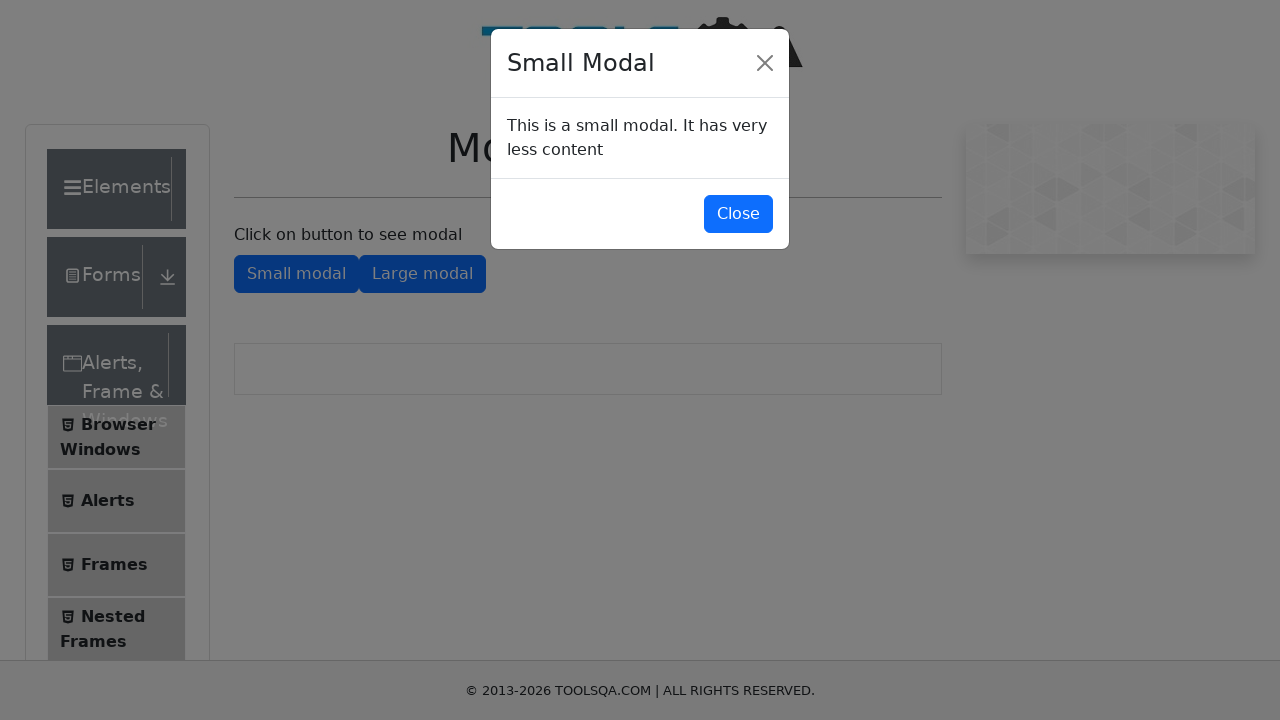

Clicked button to close small modal at (738, 214) on #closeSmallModal
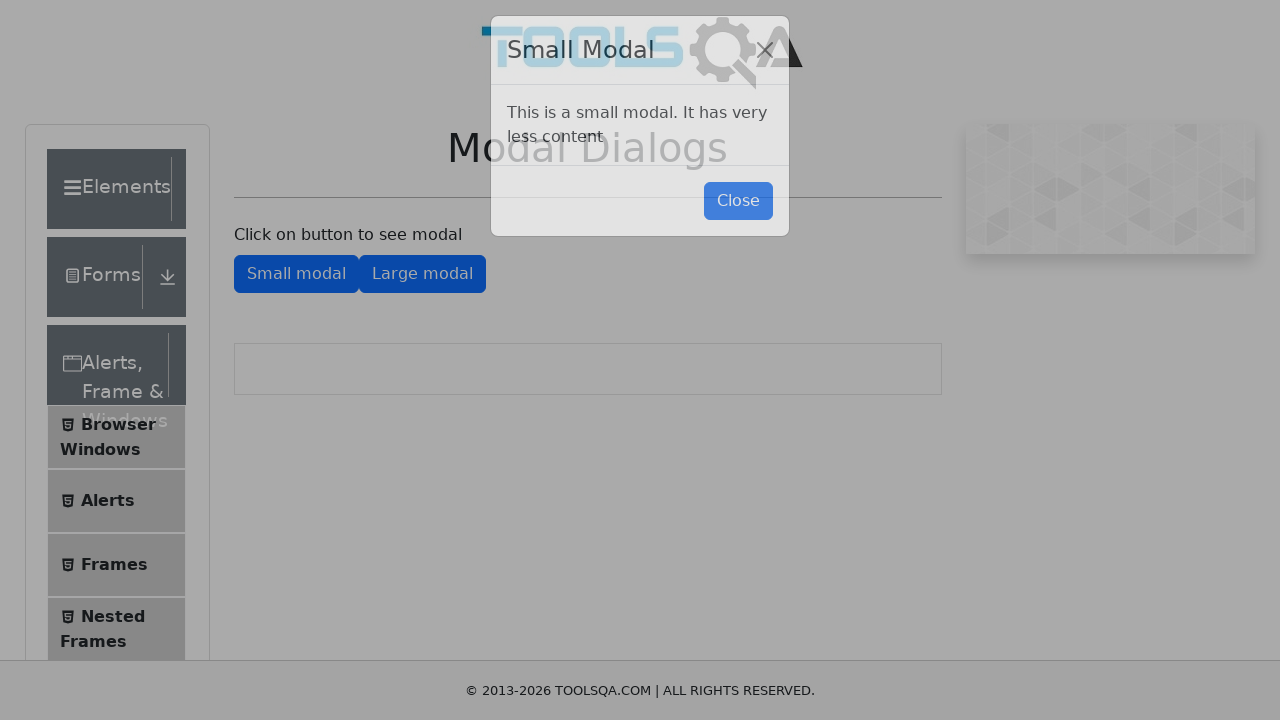

Small modal closed successfully
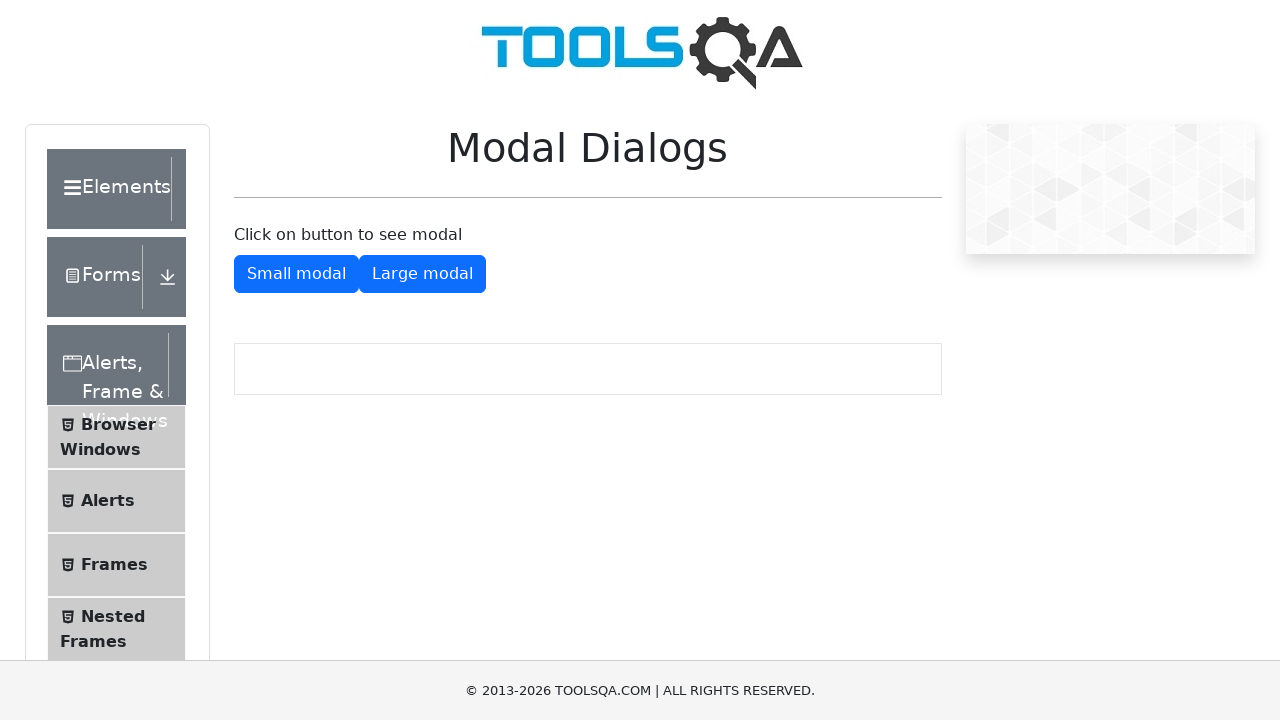

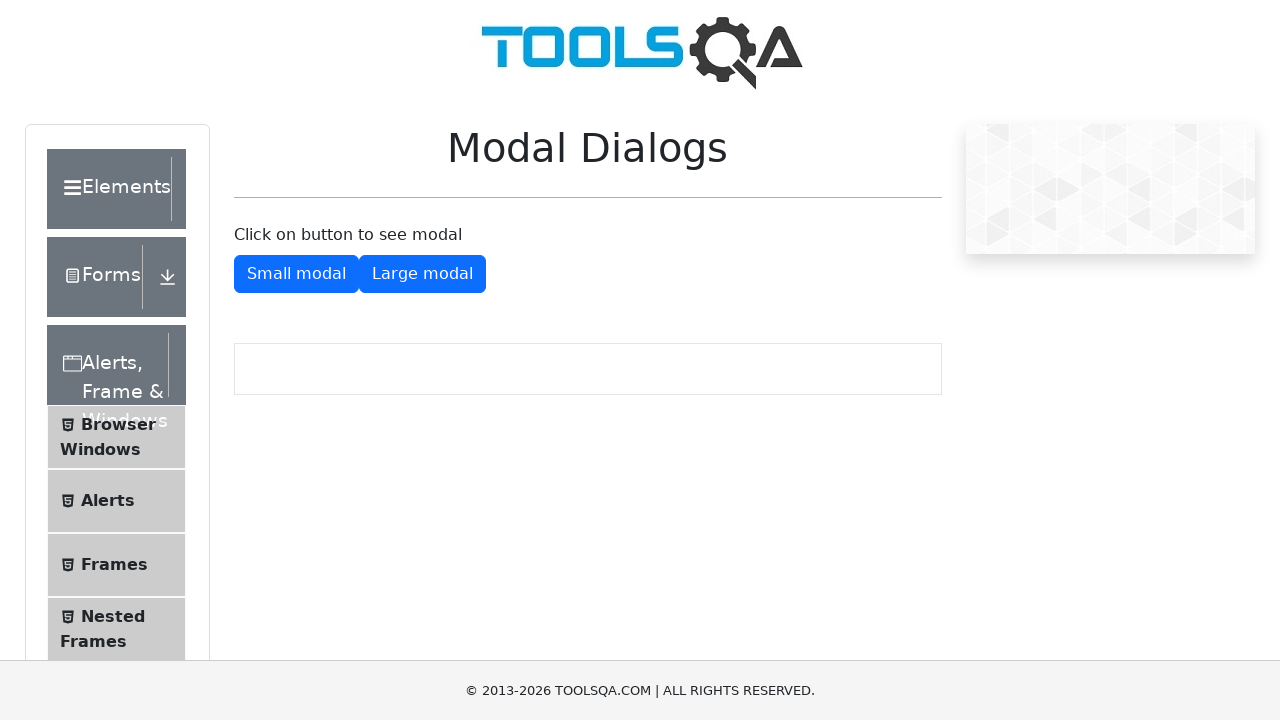